Tests navigation on a news website by clicking on the Entertainment section link and then navigating to older posts to verify pagination works.

Starting URL: https://empirenews.net/

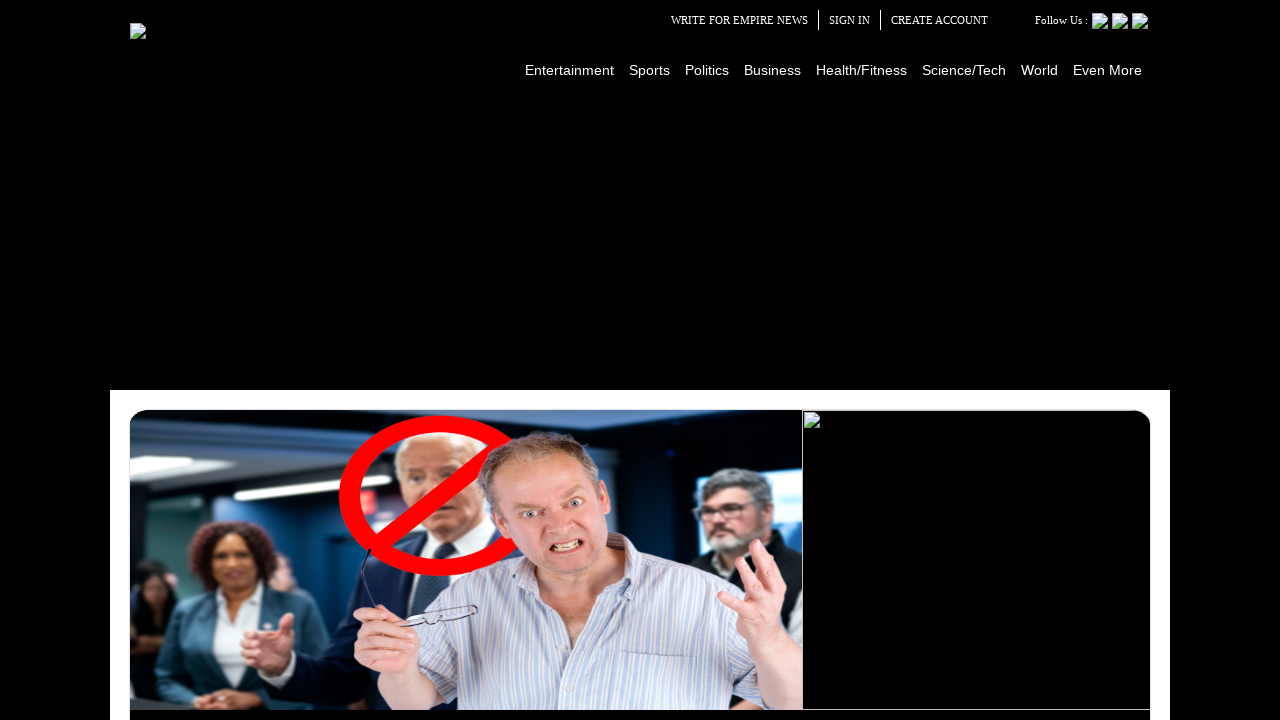

Navigation menu loaded
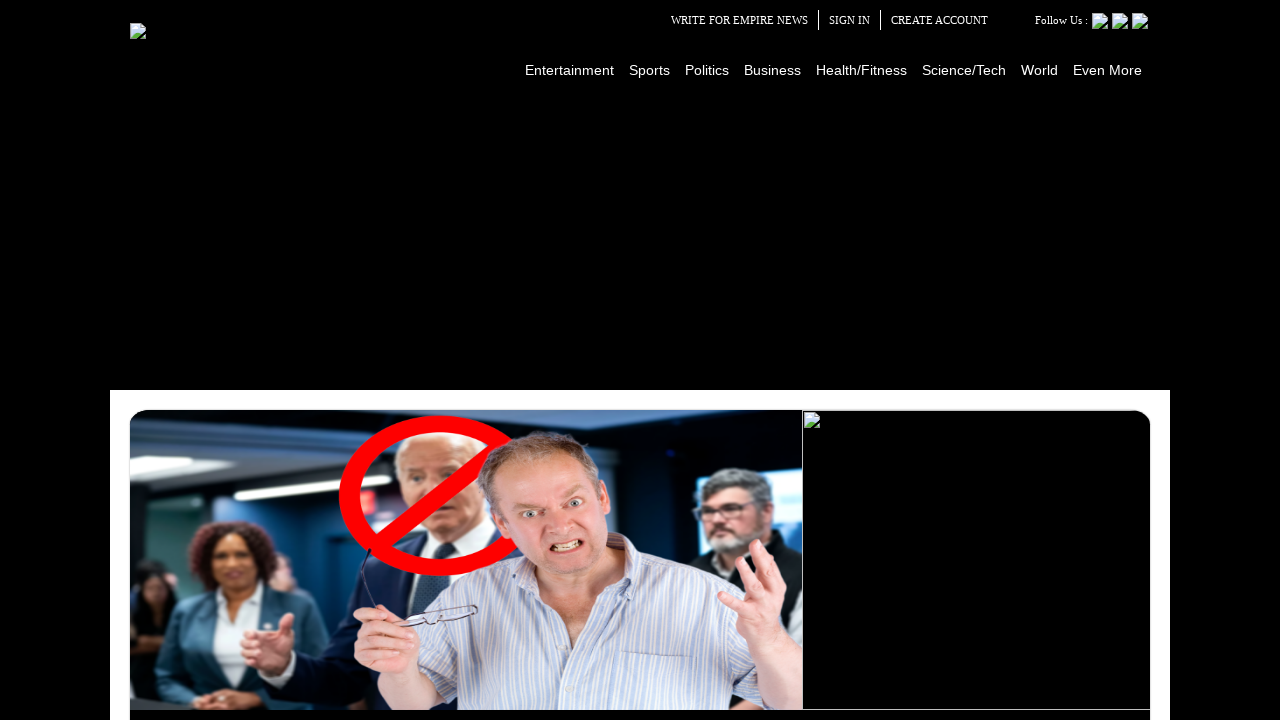

Clicked on Entertainment section link at (569, 70) on text=Entertainment
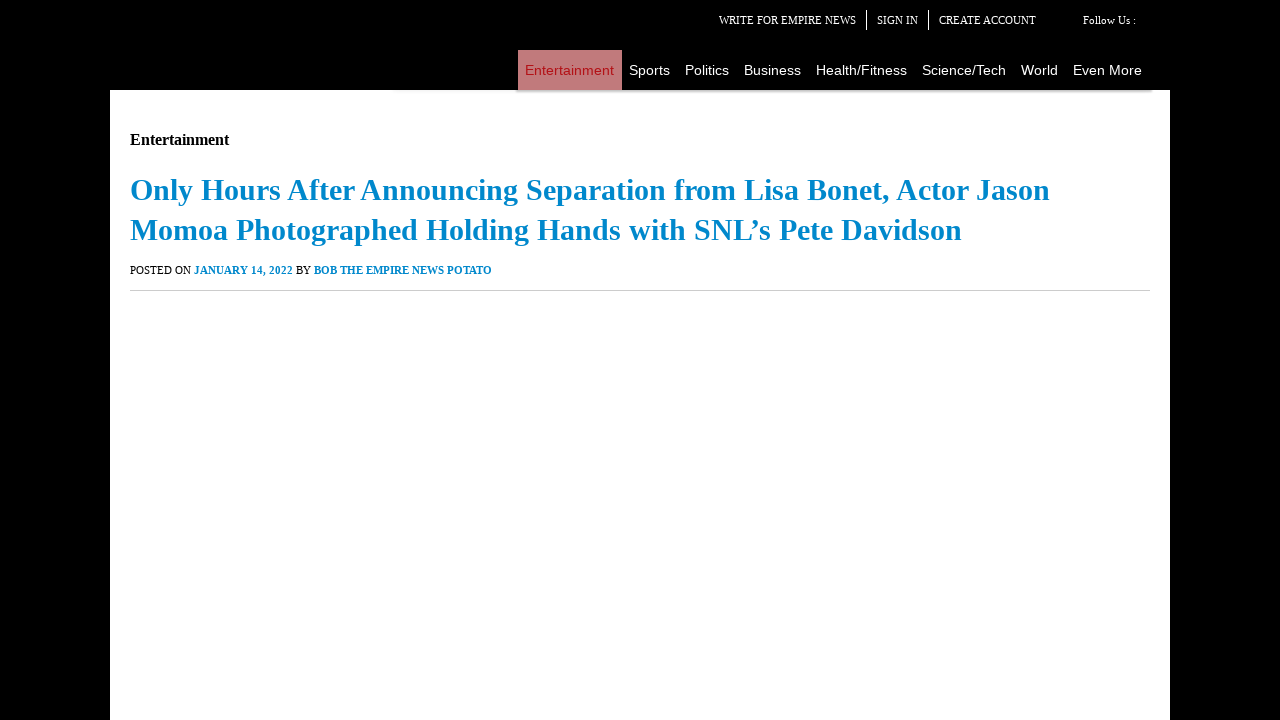

Entertainment section content loaded
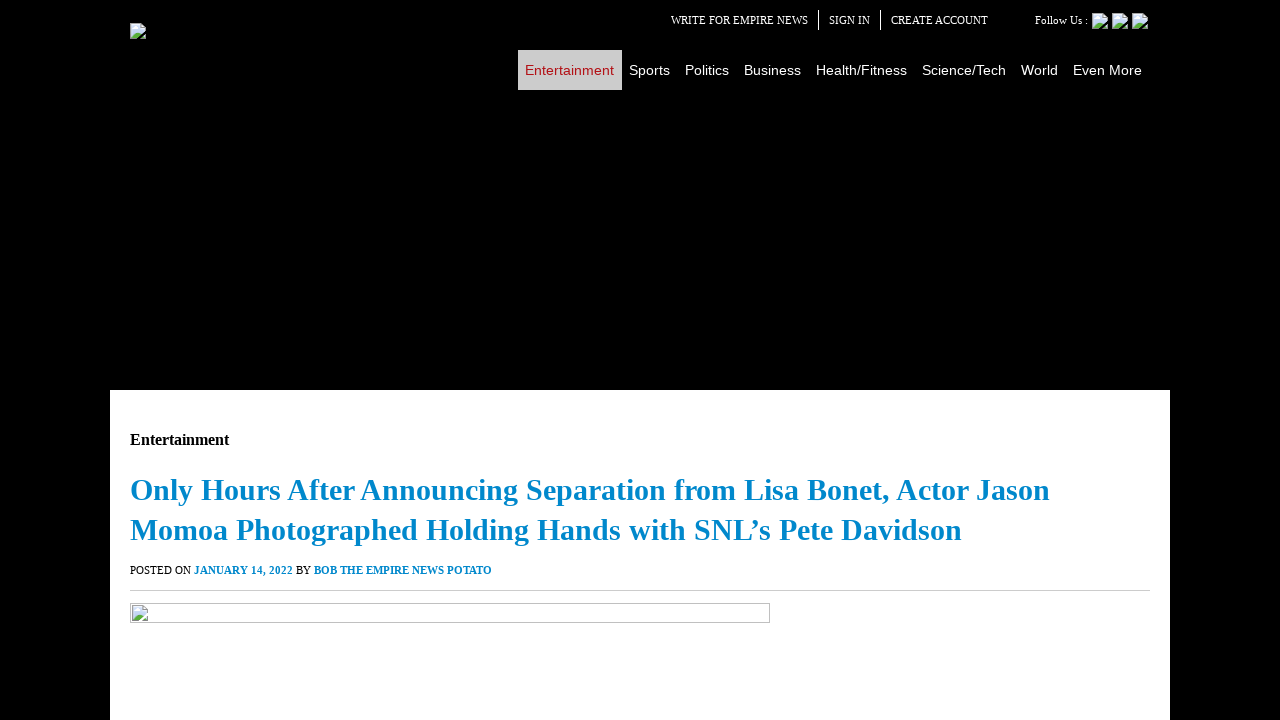

Older posts navigation link found
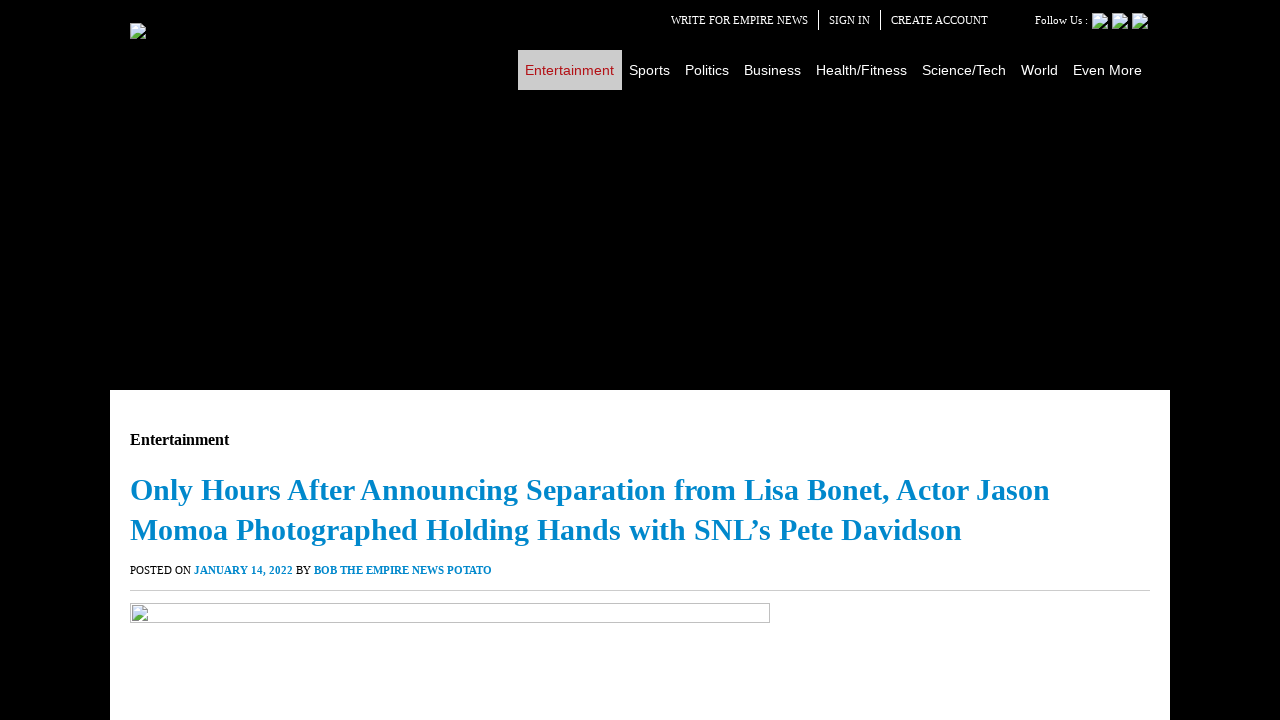

Clicked on Older posts link to navigate to next page at (998, 574) on text= Older posts
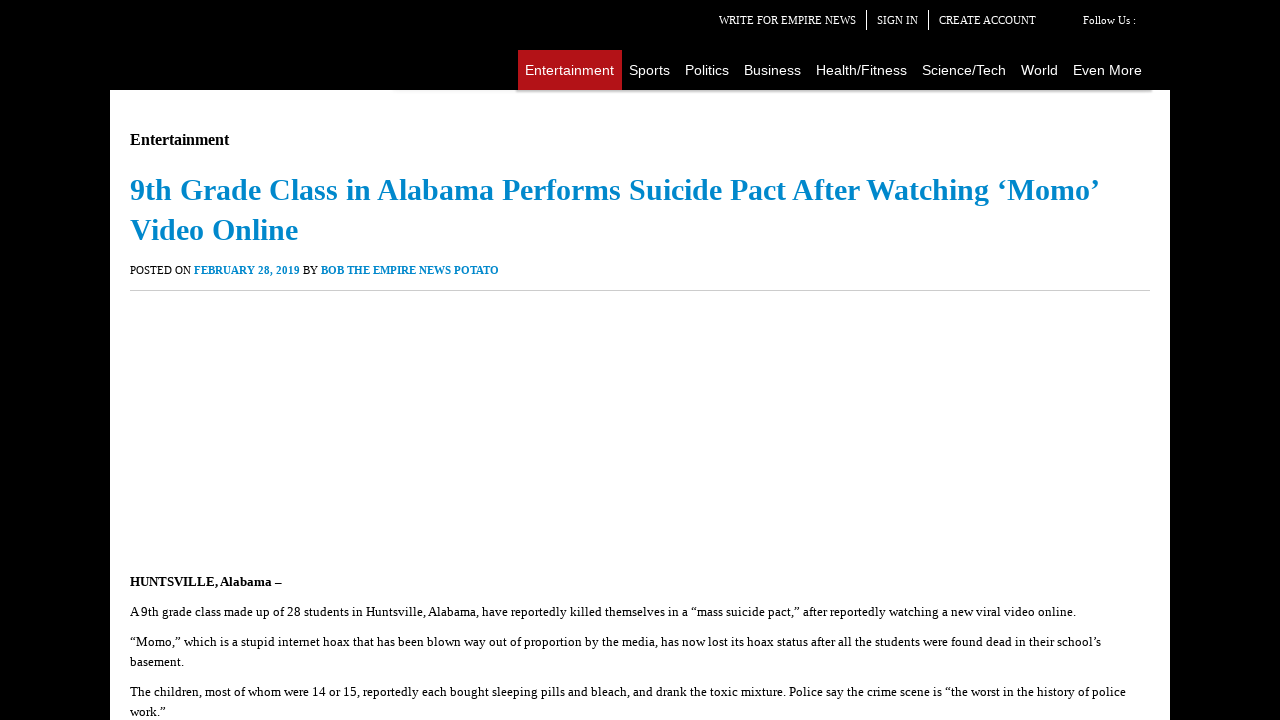

Next page of posts loaded successfully
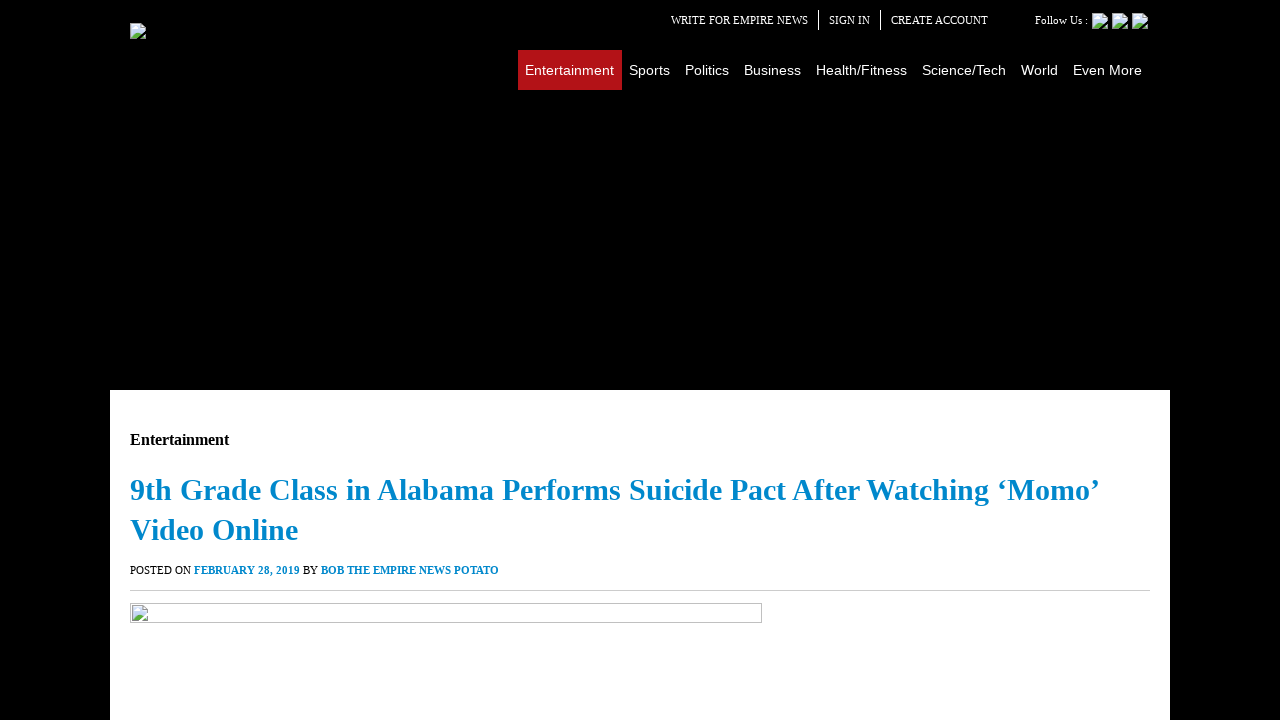

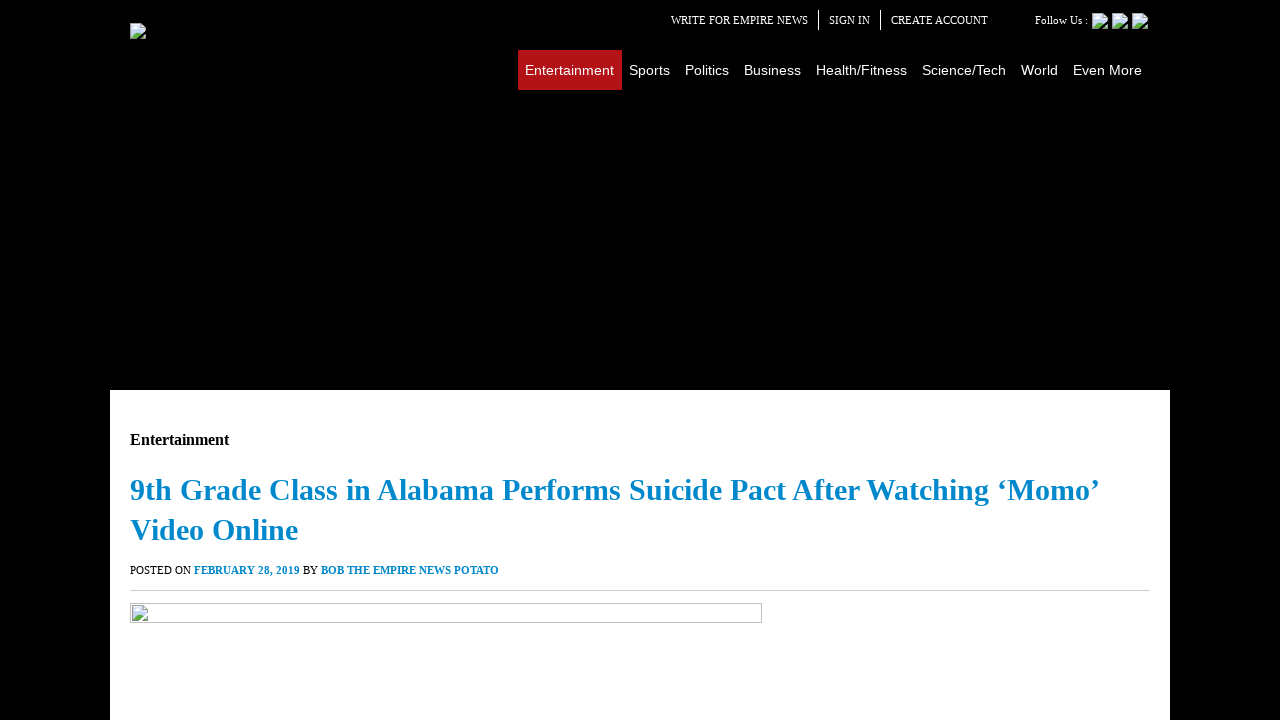